Navigates to httpbin.org test endpoint with query parameters and waits for the response

Starting URL: https://httpbin.org/get?foo=bar

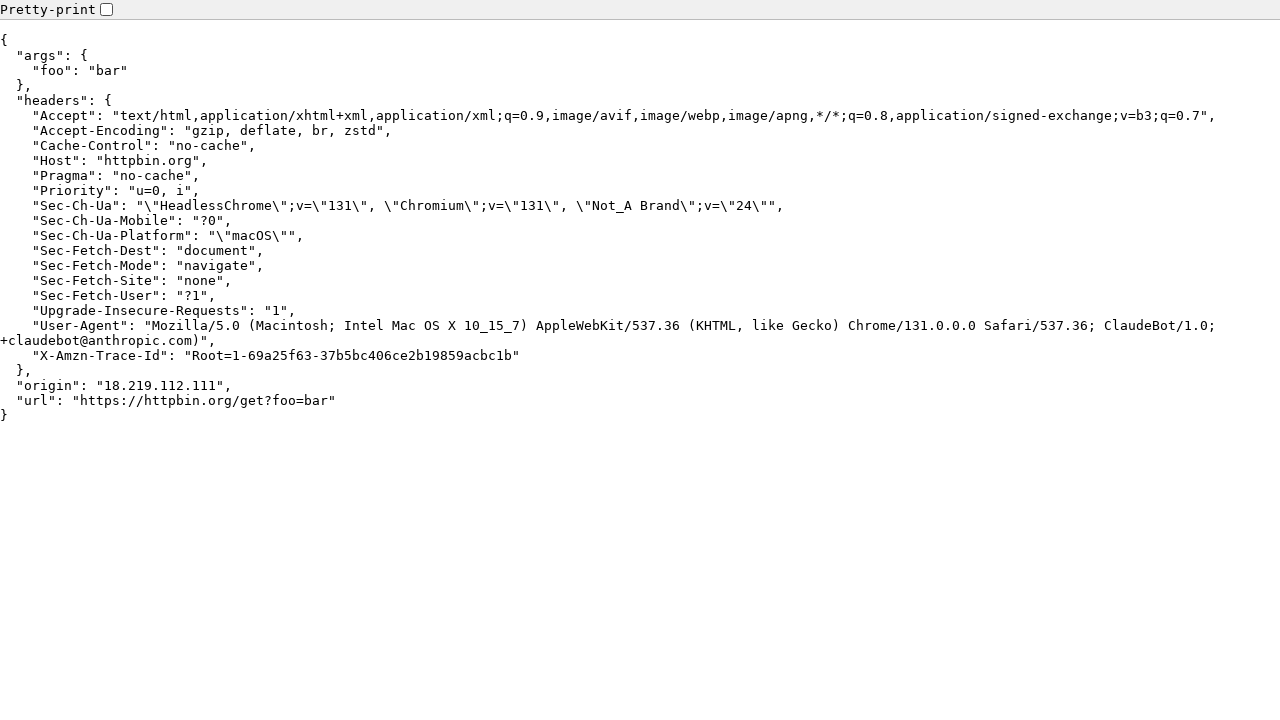

Navigated to httpbin.org/get endpoint with foo=bar query parameter
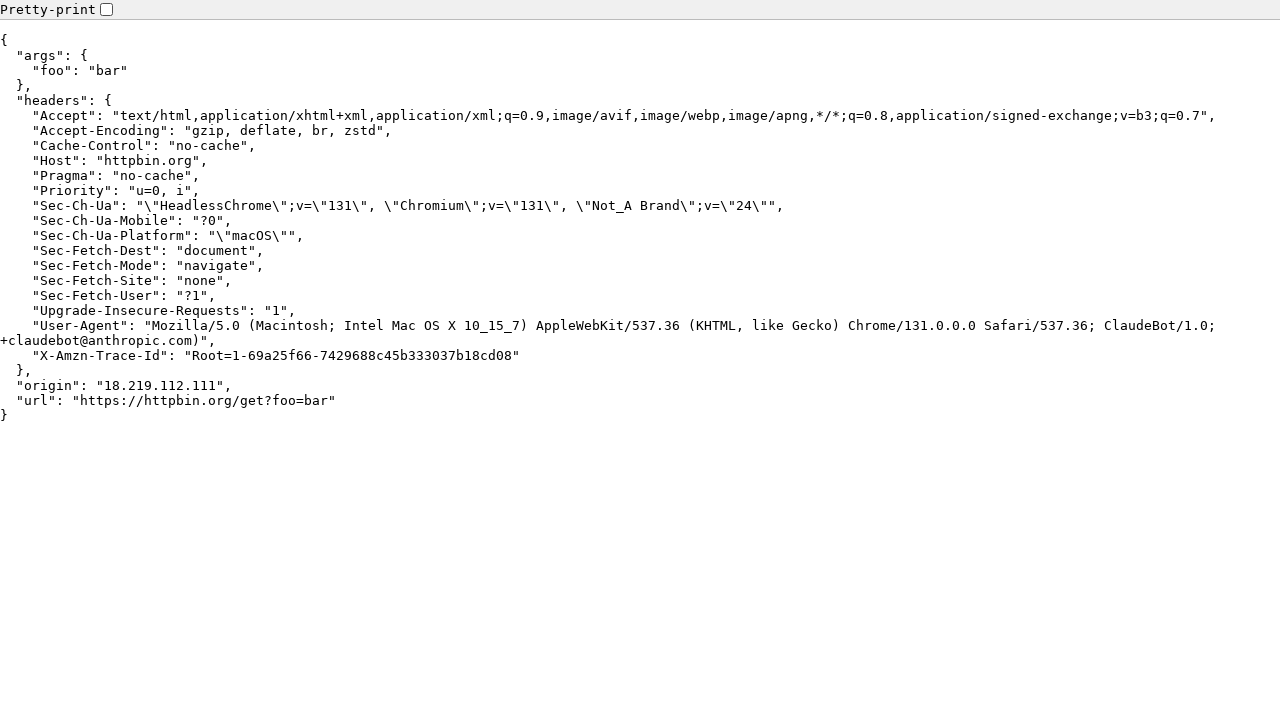

Page fully loaded and network idle
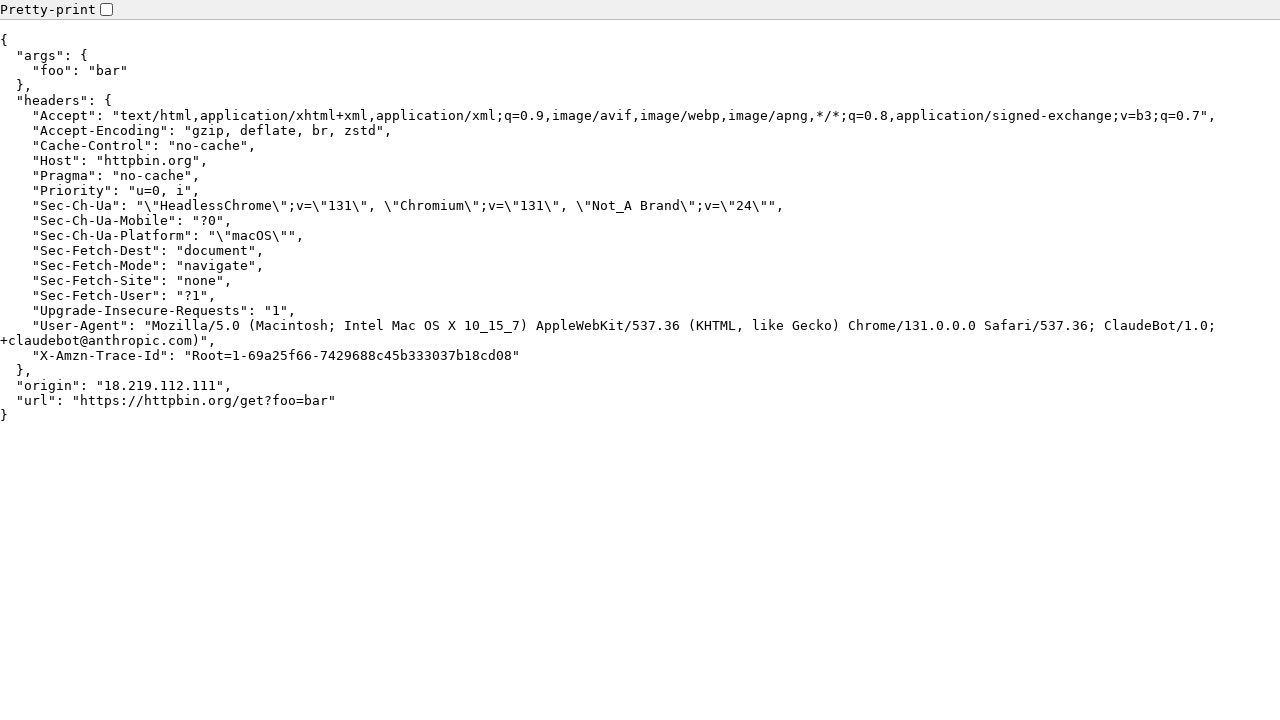

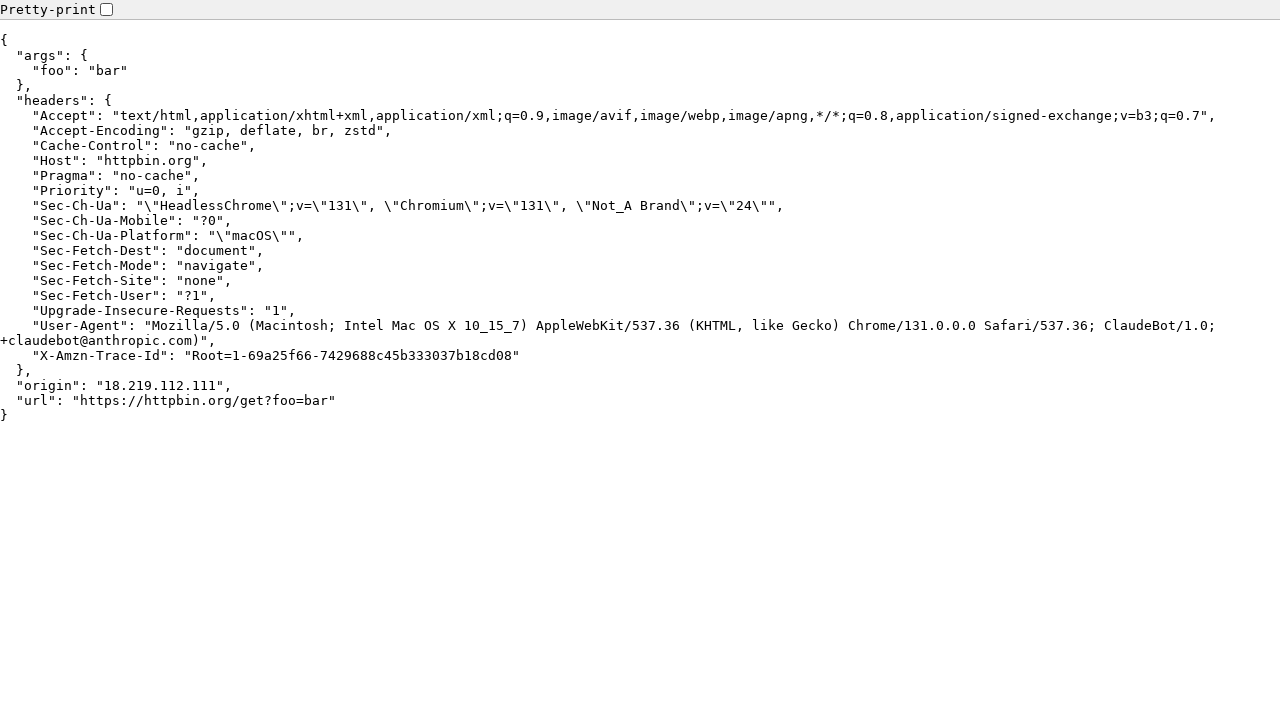